Fills out a text box form with name, email, and address fields, then submits and verifies the output

Starting URL: https://demoqa.com/text-box

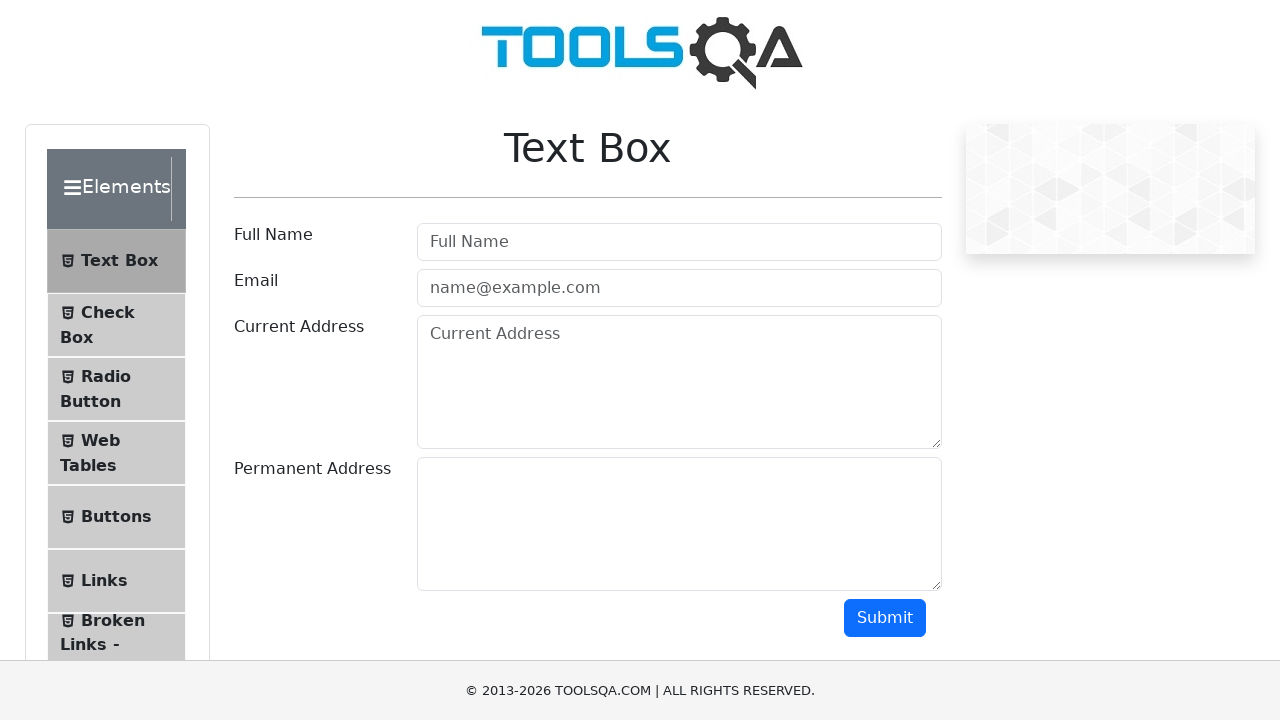

Filled in user name field with 'Arifin' on #userName
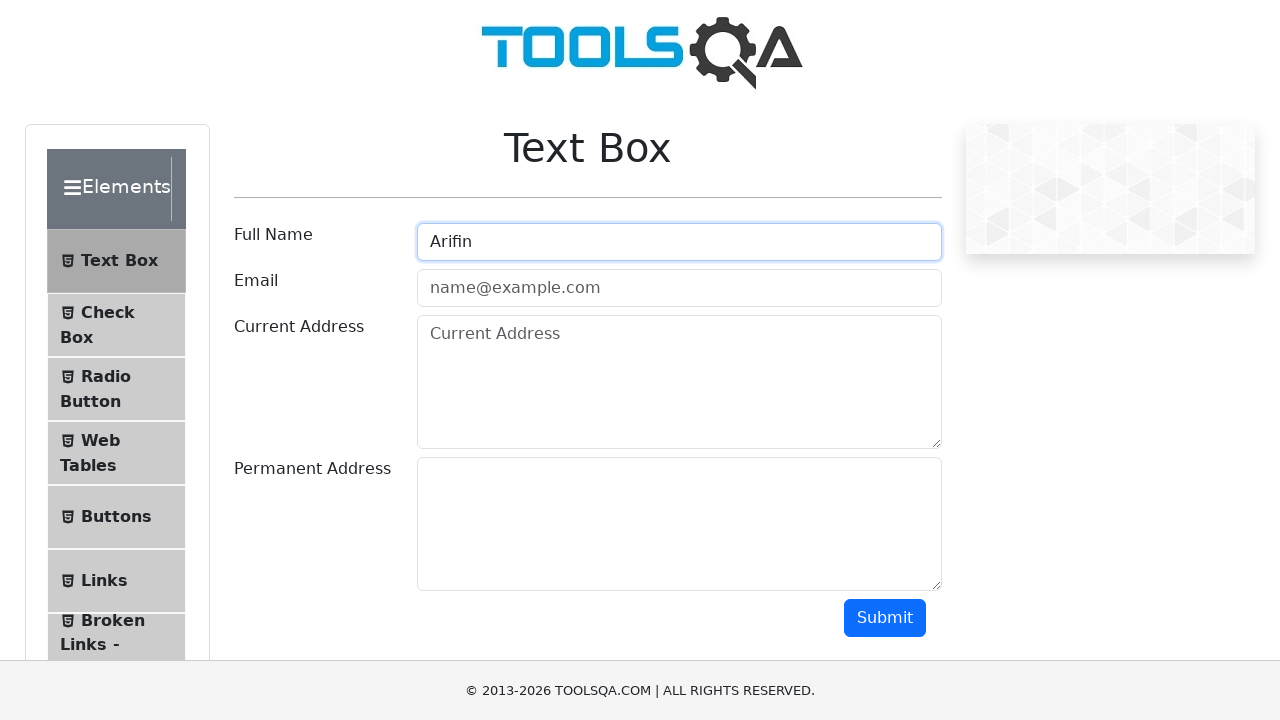

Filled in email field with 'xyz@gmail.com' on #userEmail
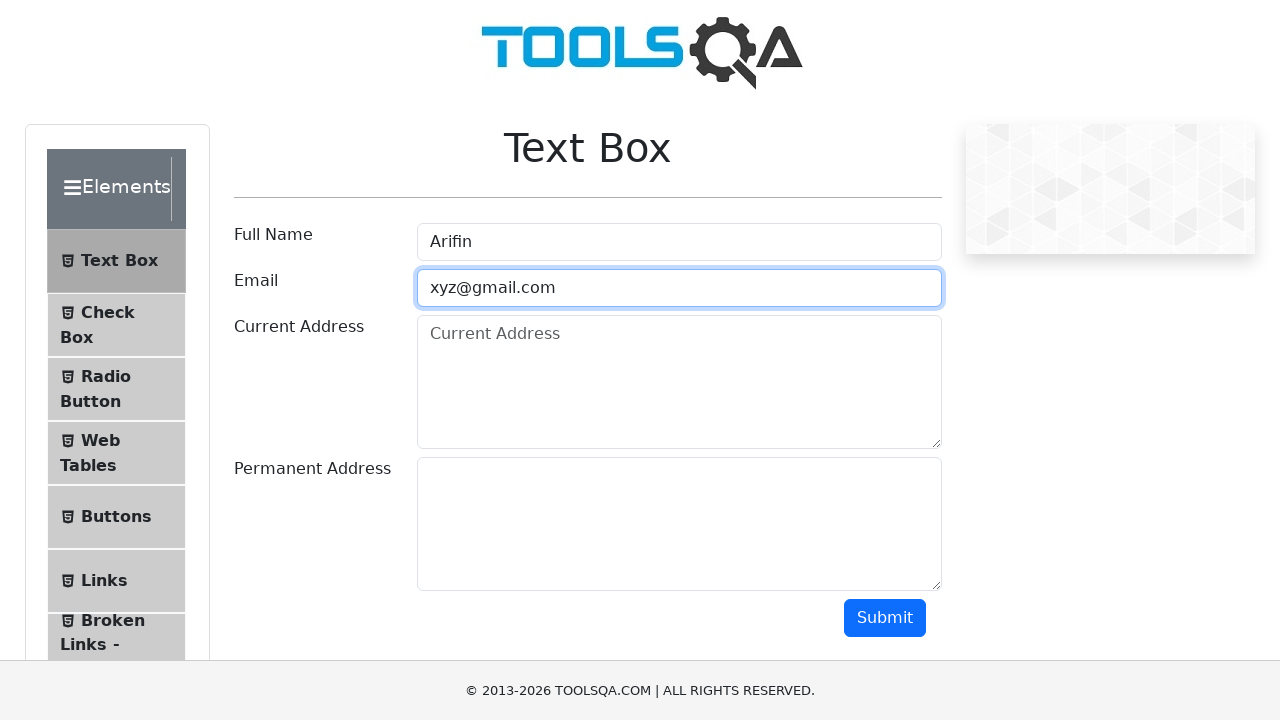

Filled in current address field with 'BD' on #currentAddress
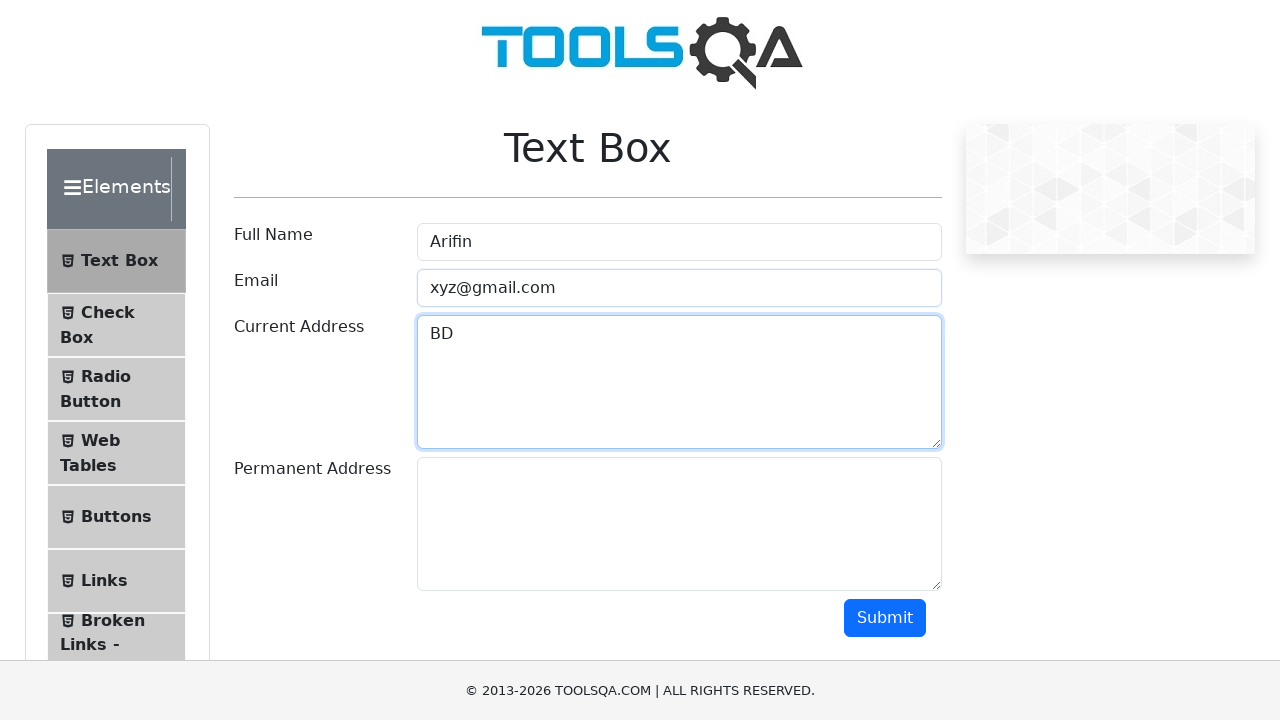

Filled in permanent address field with 'BD' on #permanentAddress
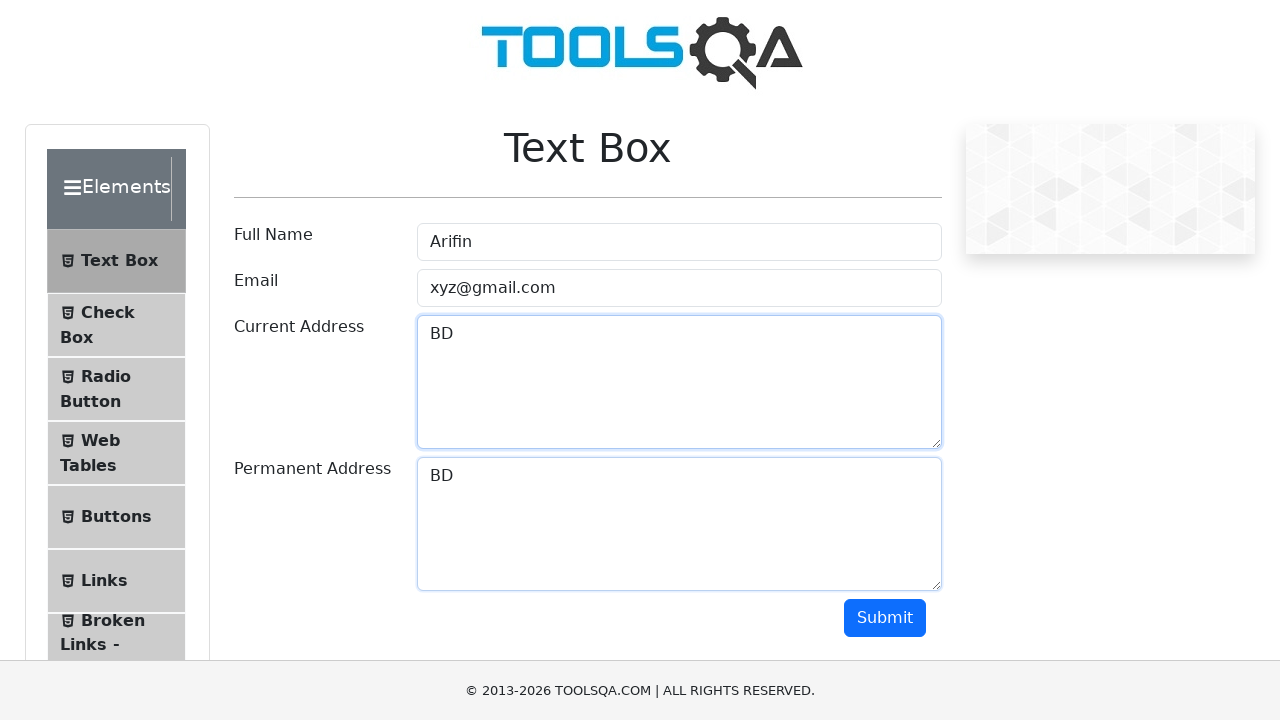

Scrolled down 350 pixels to reveal submit button
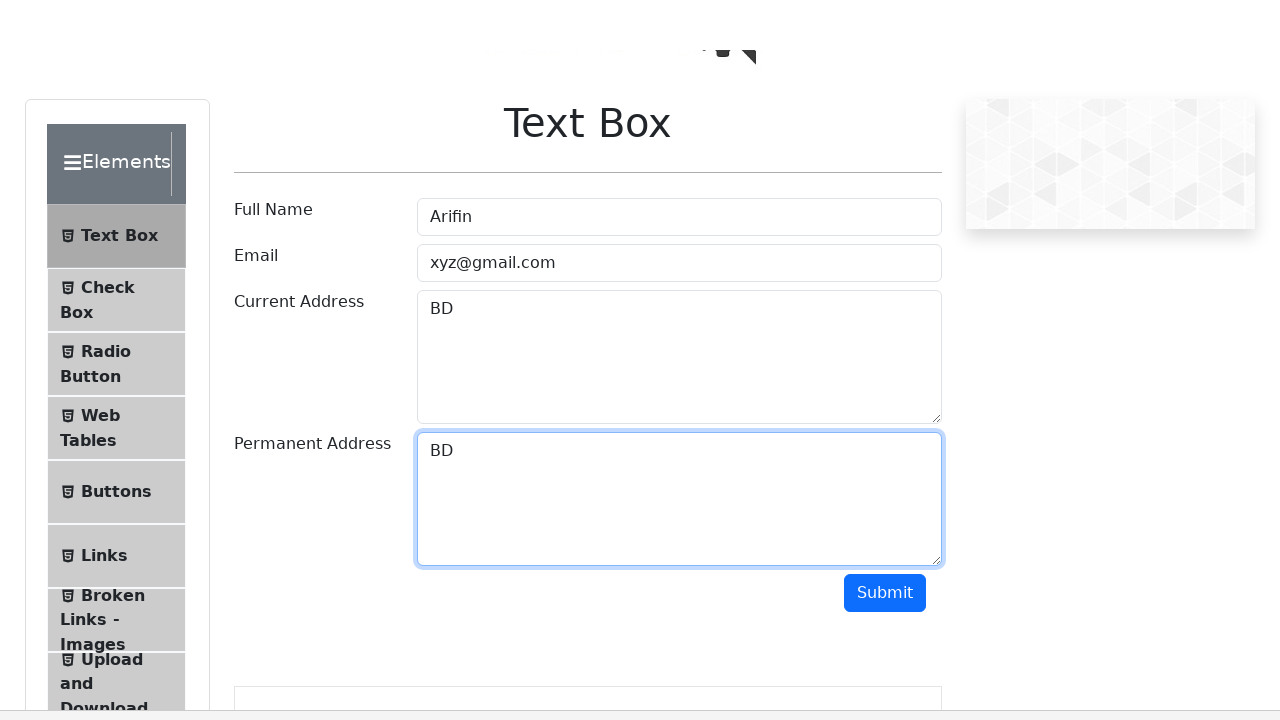

Clicked submit button to submit form at (885, 268) on #submit
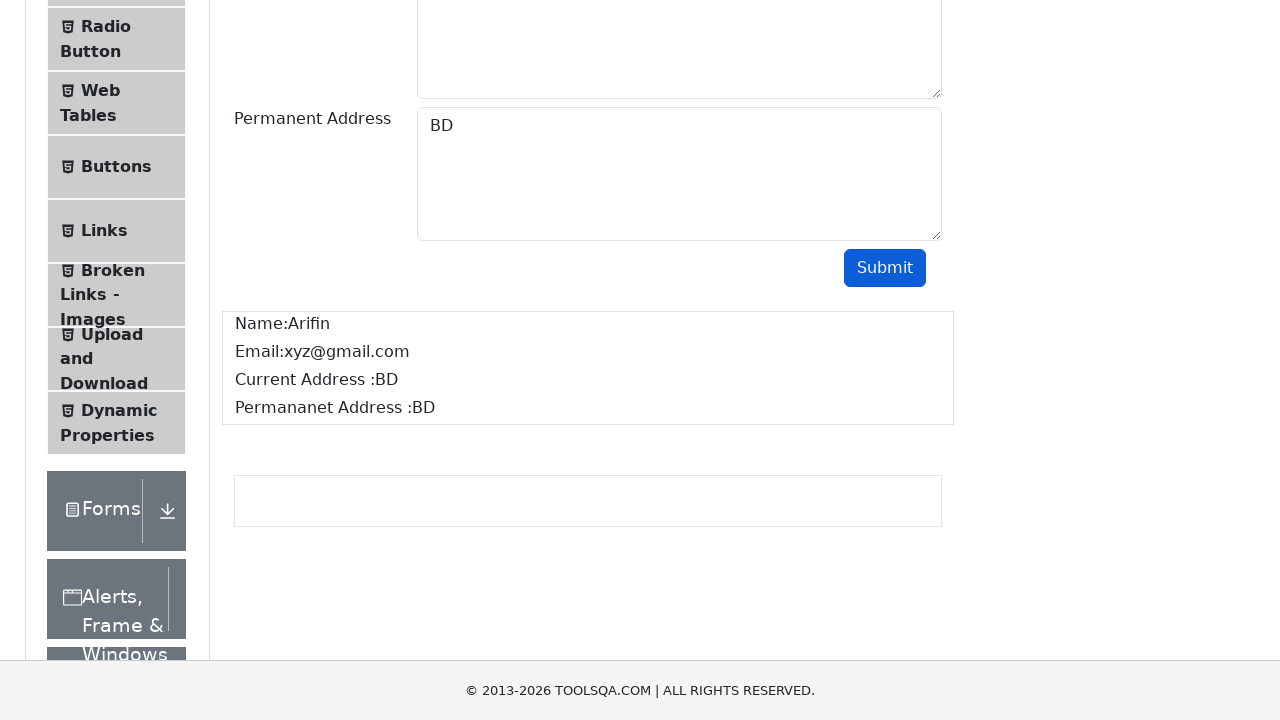

Retrieved name from output display
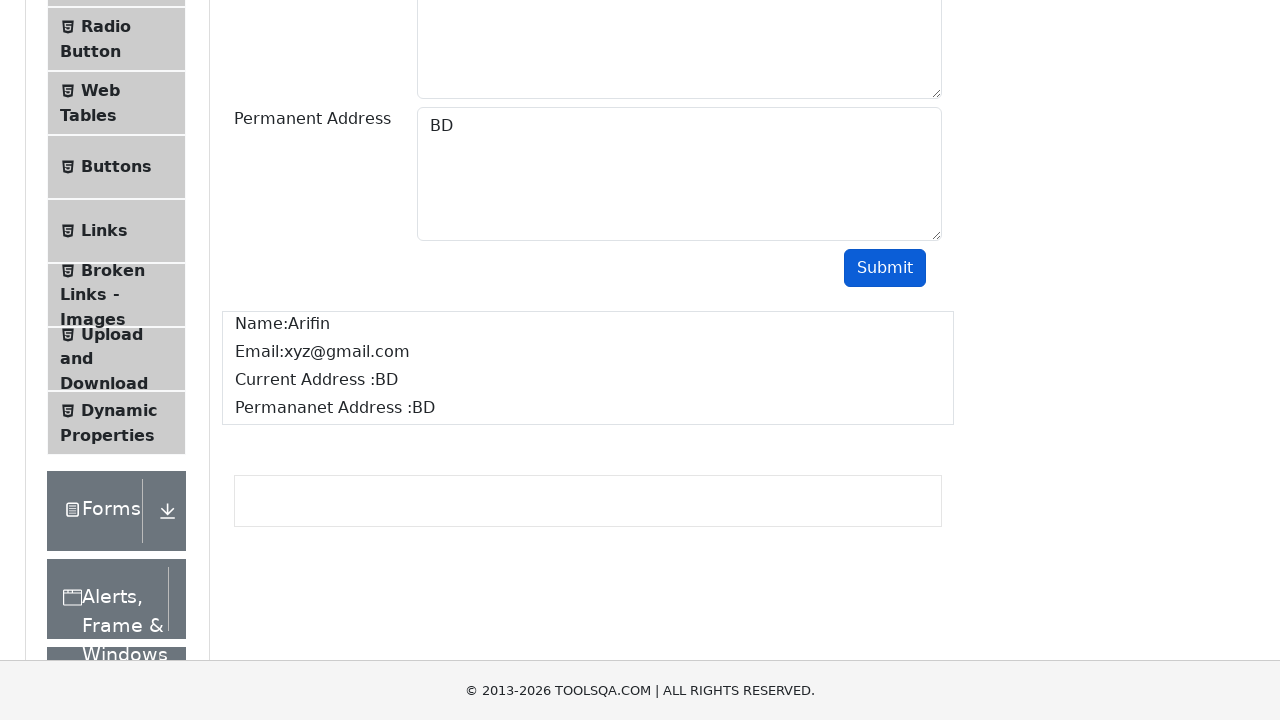

Verified that 'Arifin' appears in the output
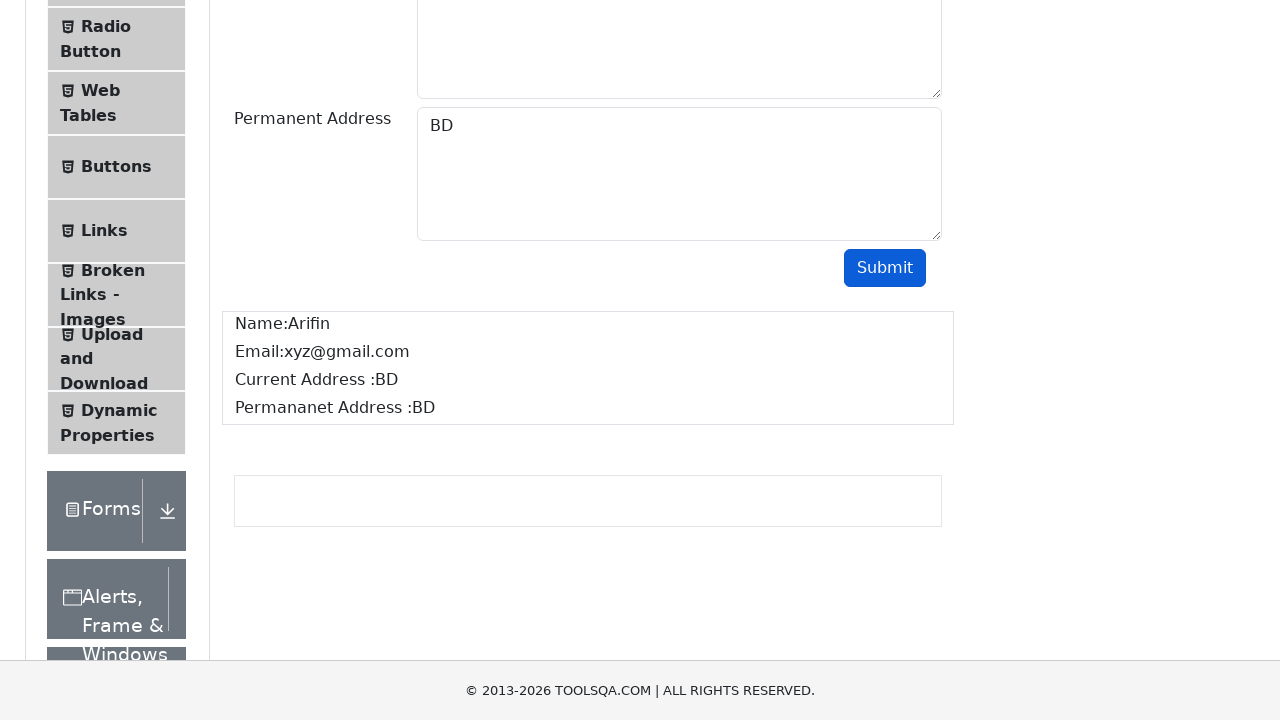

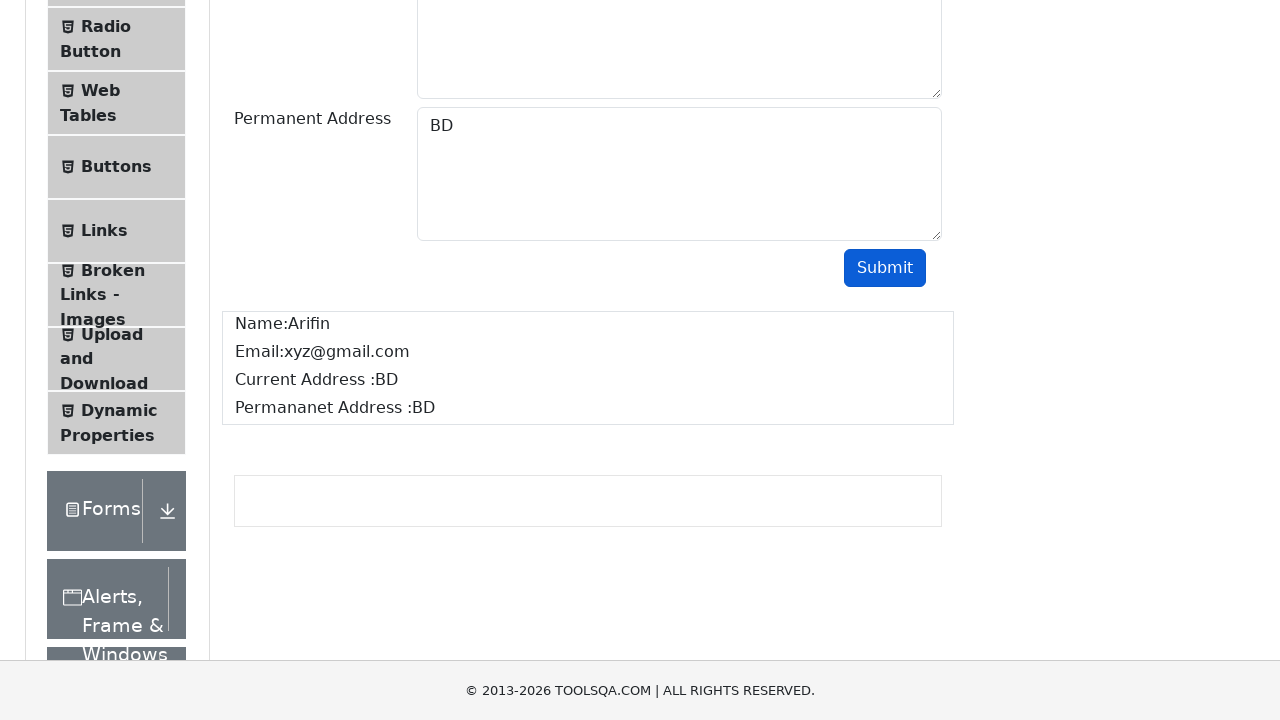